Creates a new task on a CRUD application by filling in a task name and content, then clicking the add button to submit the form.

Starting URL: https://cezaryjanicki.github.io

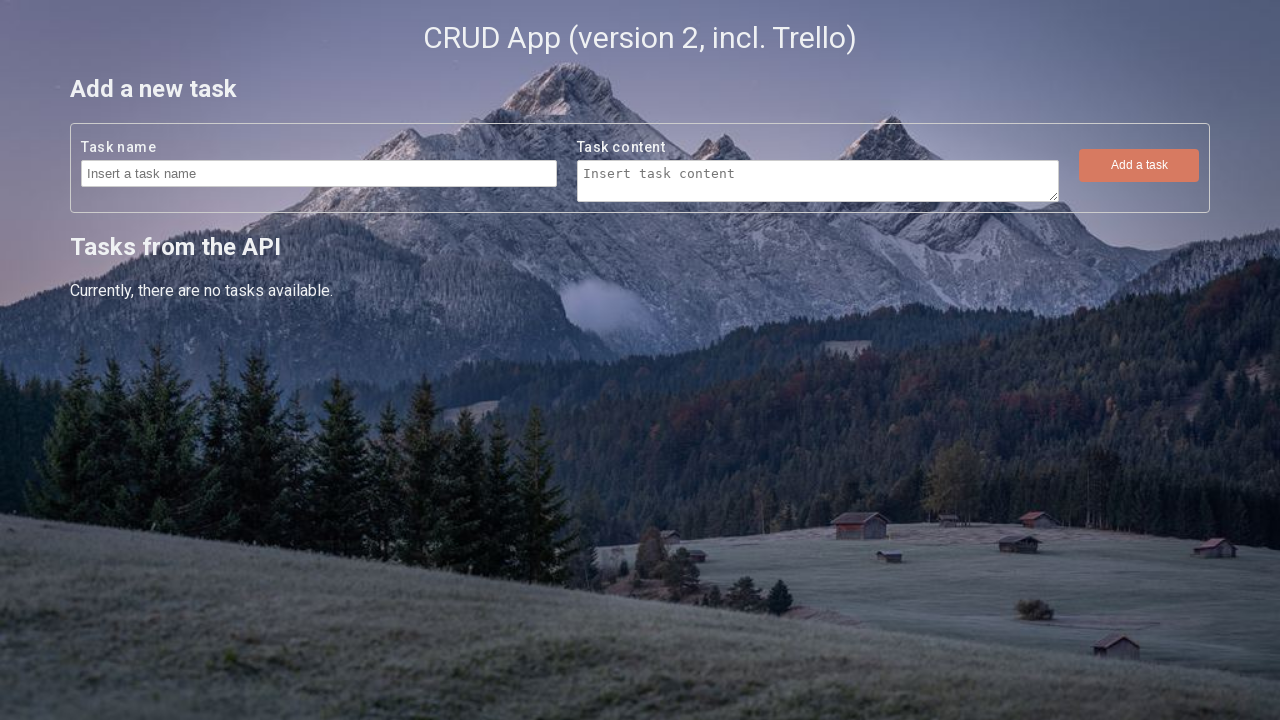

Filled task name field with 'Task number 83803' on //form[contains(@action, 'createTask')]/fieldset[1]/input
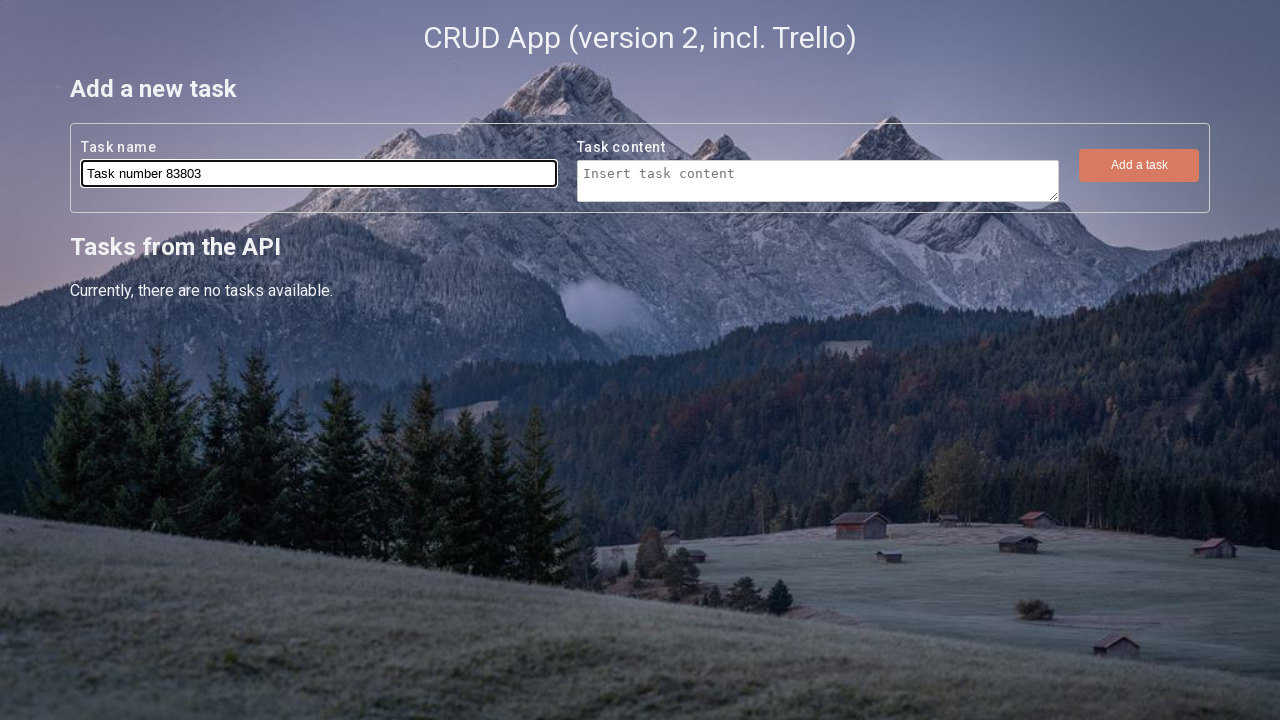

Filled task content field with 'Task number 83803 content' on //form[contains(@action, 'createTask')]/fieldset[2]/textarea
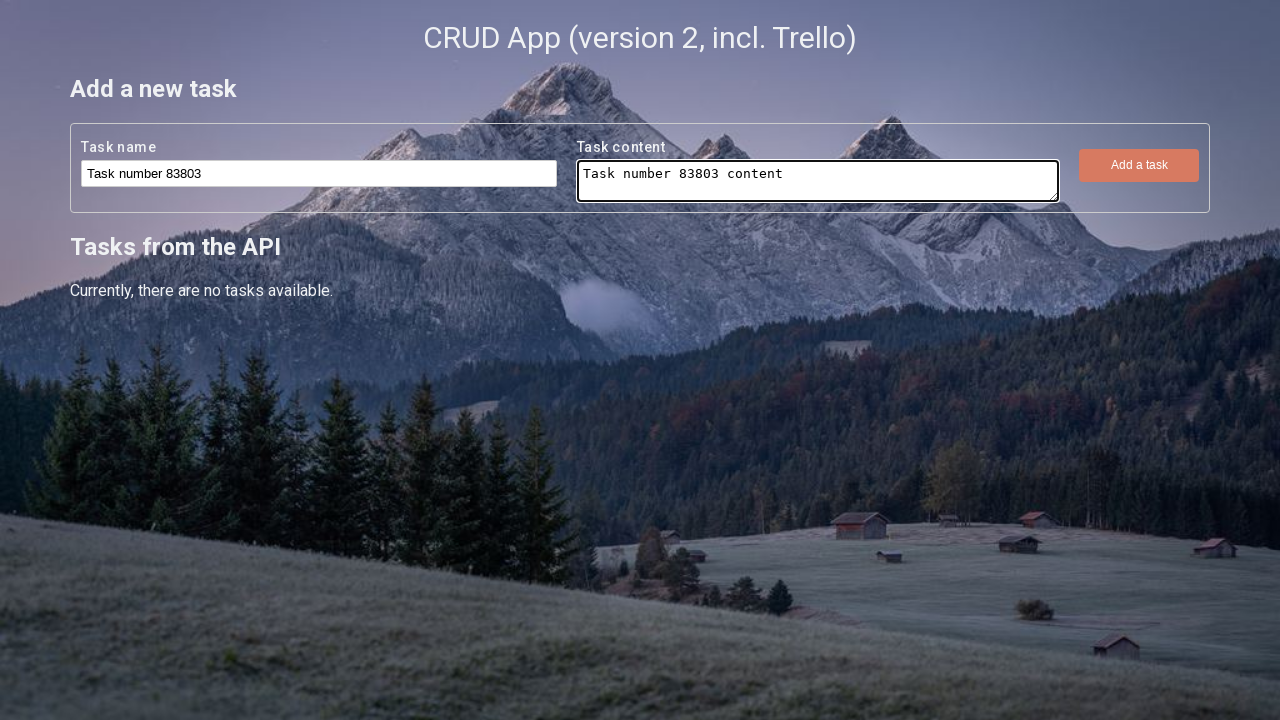

Clicked the add button to create the task at (1139, 165) on xpath=//form[contains(@action, 'createTask')]/fieldset[3]/button
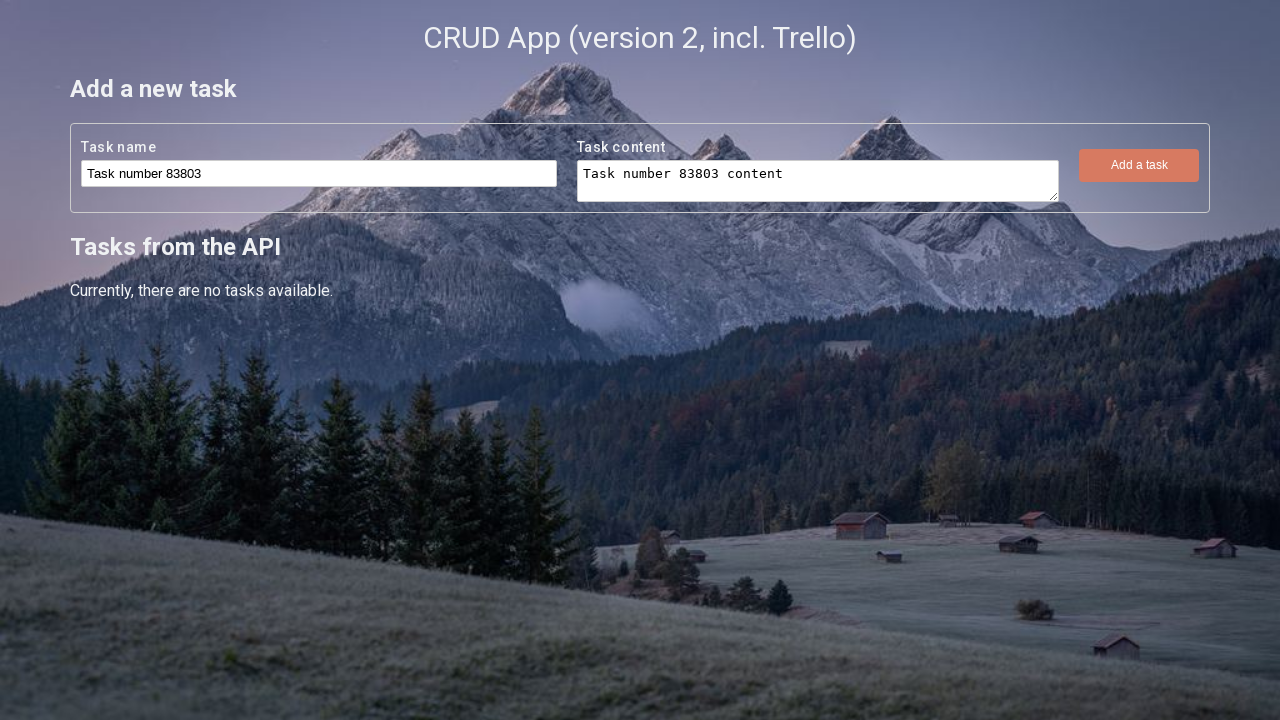

Waited 2 seconds for task creation to complete
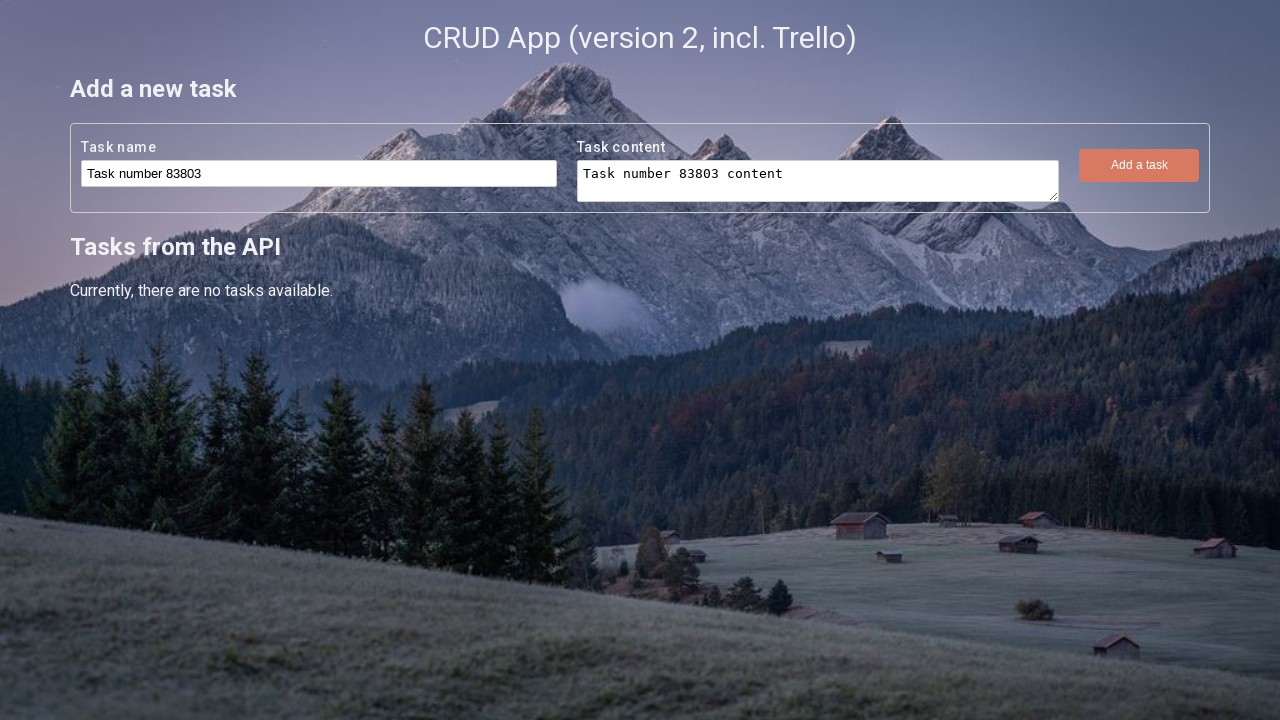

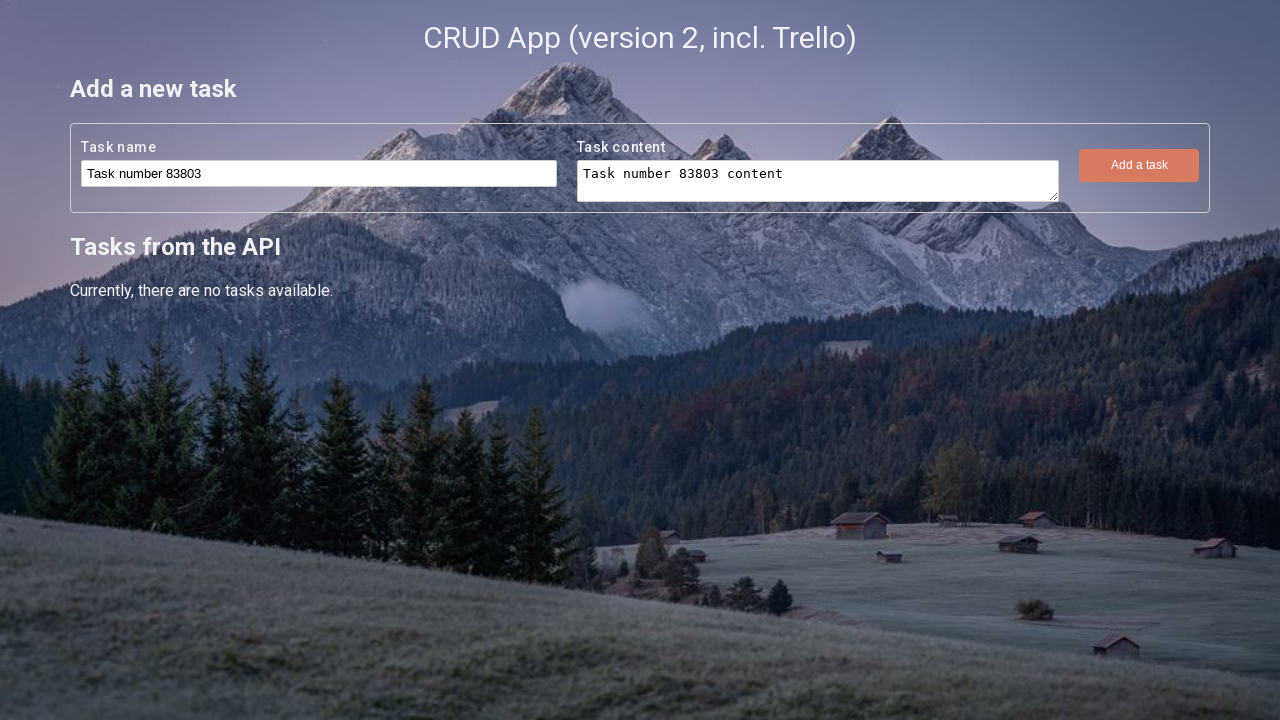